Tests that after adding a product to cart, the total price is displayed correctly

Starting URL: https://www.demoblaze.com/index.html

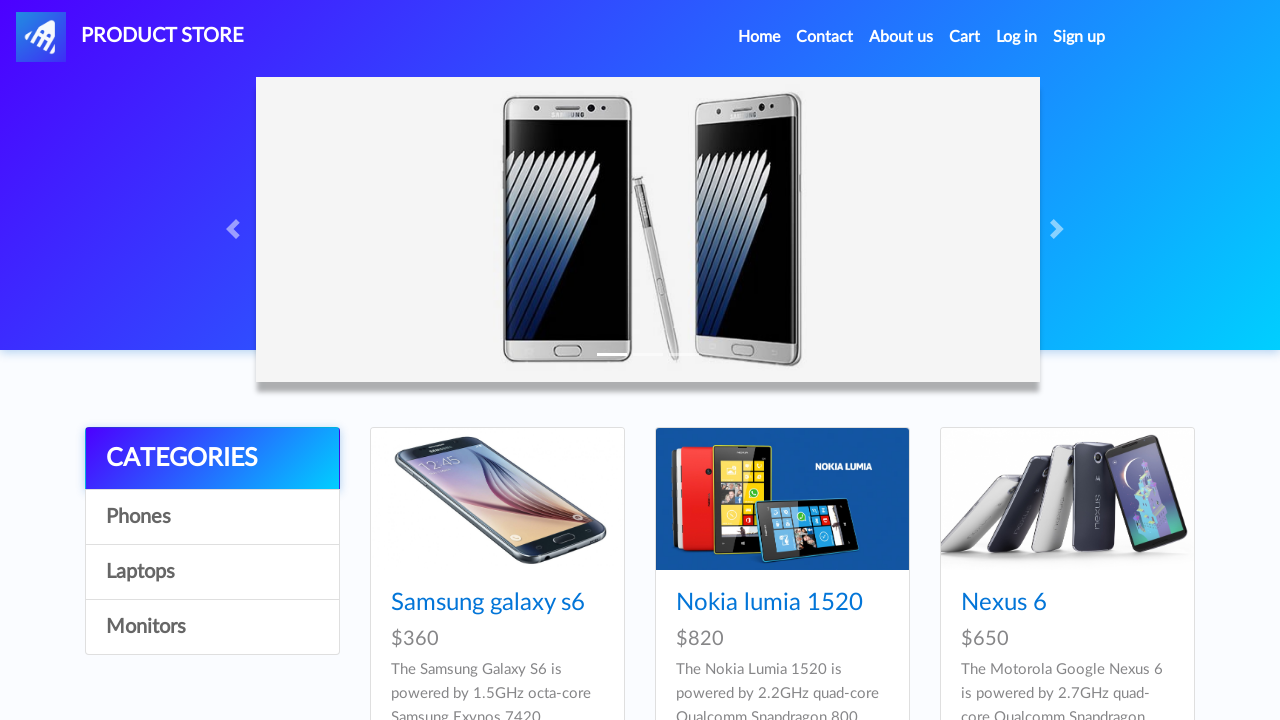

Clicked on Samsung galaxy s6 product at (488, 603) on a:has-text('Samsung galaxy s6')
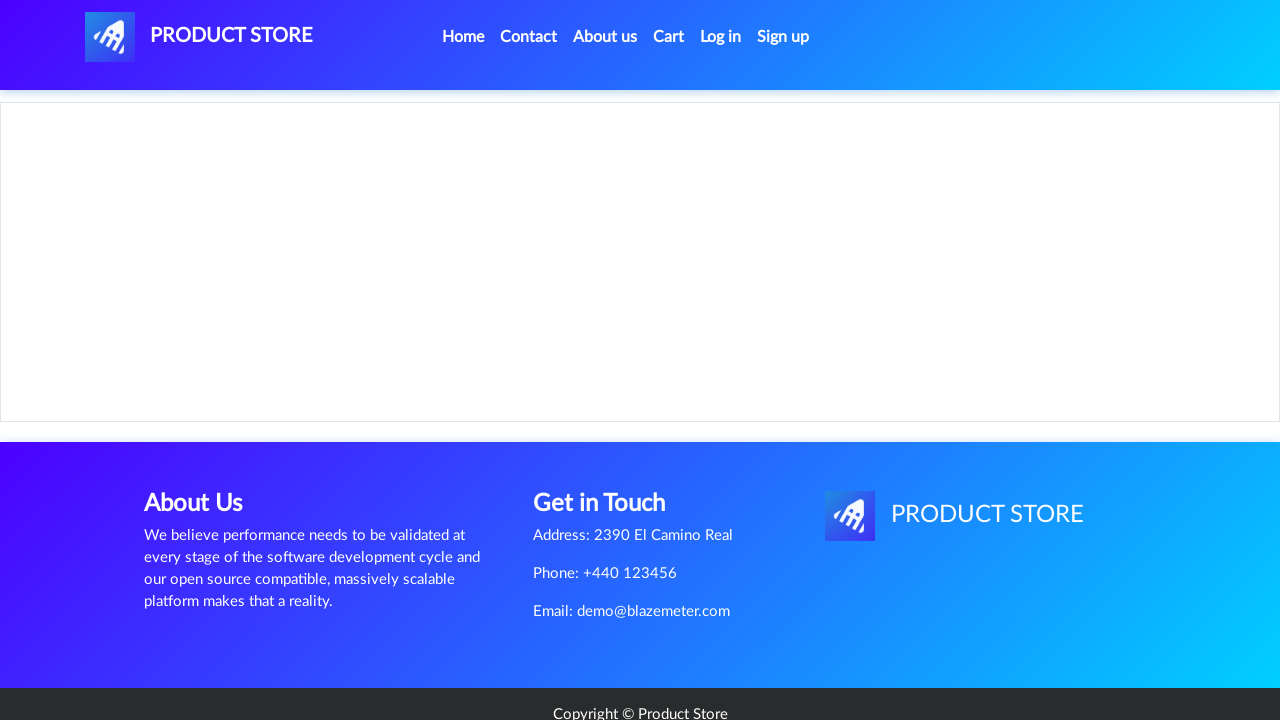

Waited for product details page to load
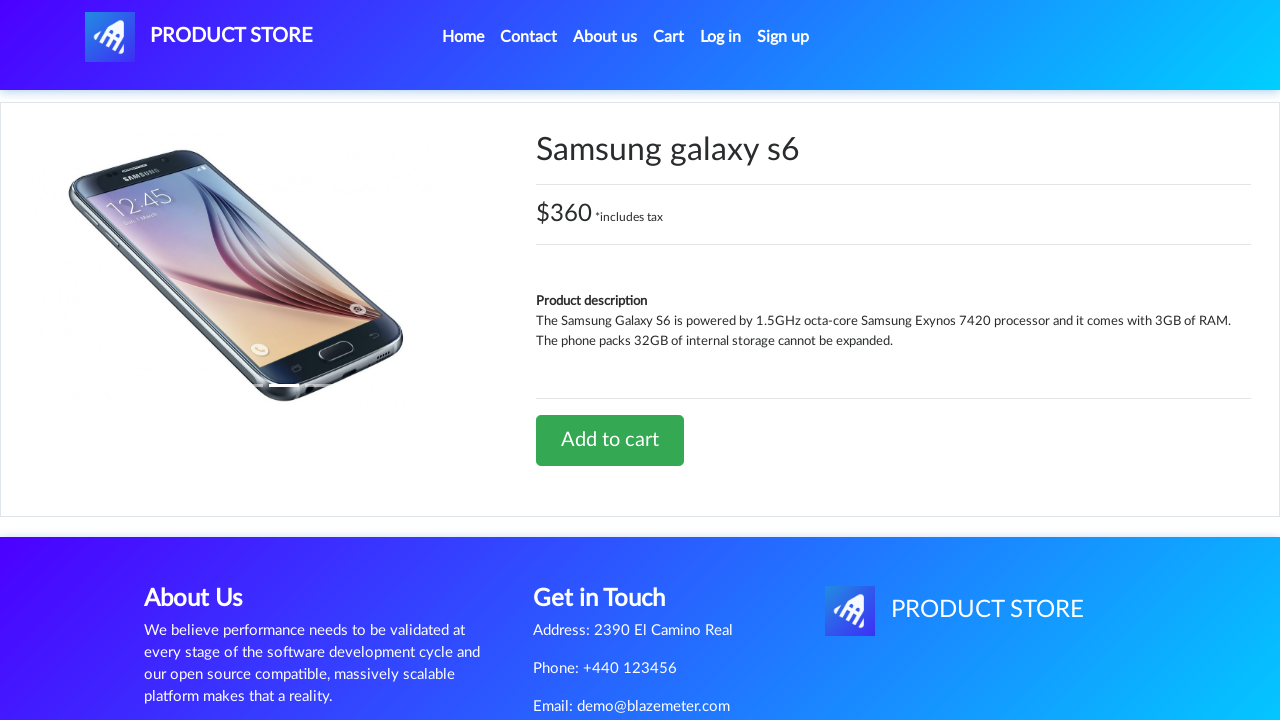

Set up dialog handler to accept confirmations
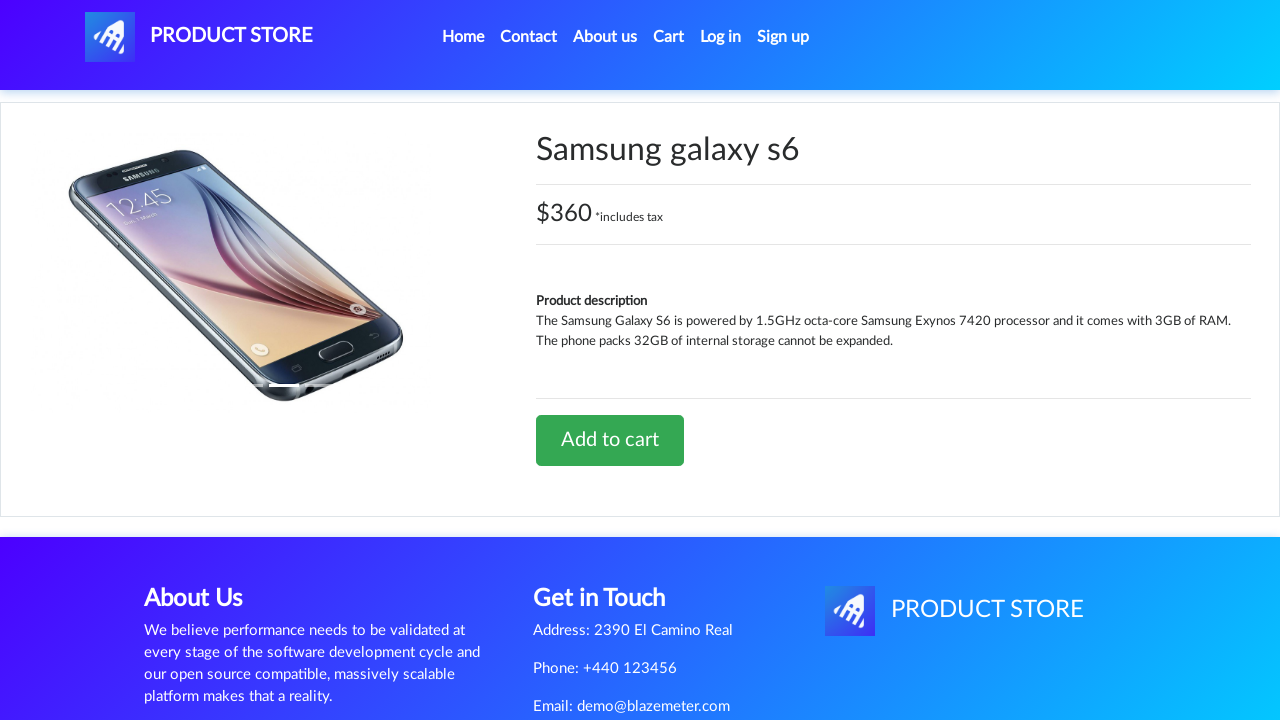

Clicked 'Add to cart' button at (610, 440) on a:has-text('Add to cart')
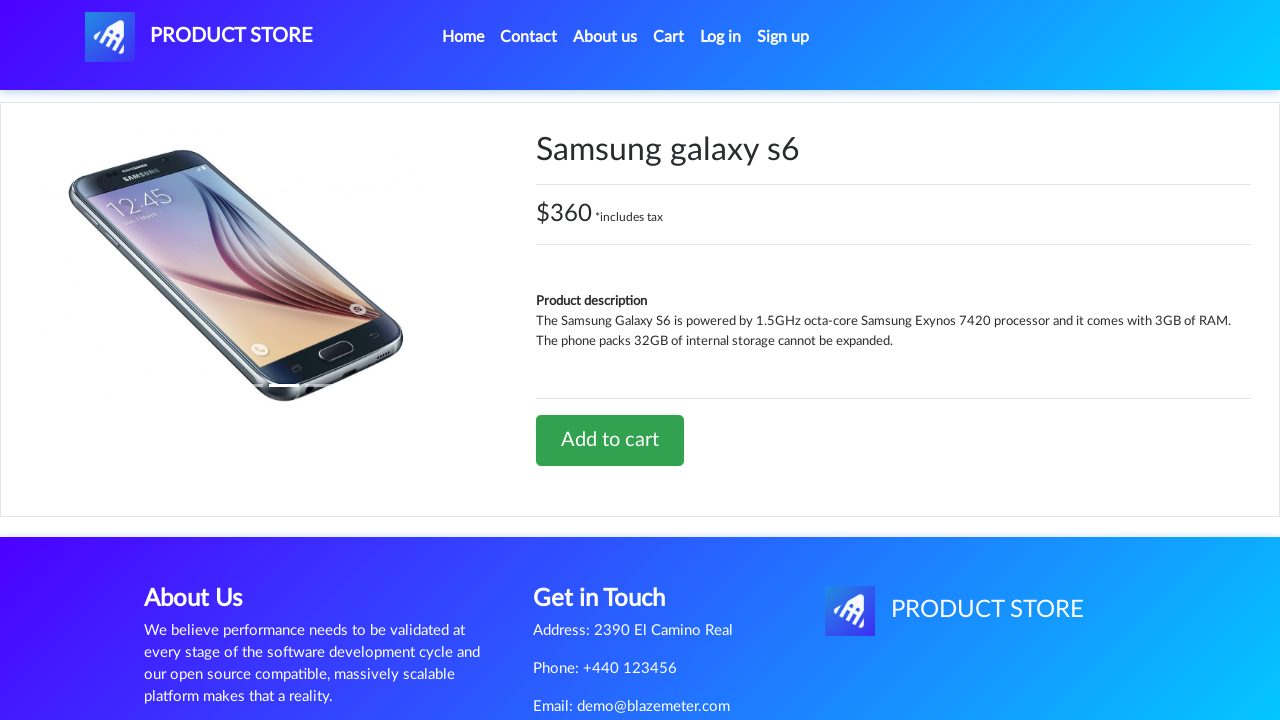

Waited for product to be added to cart
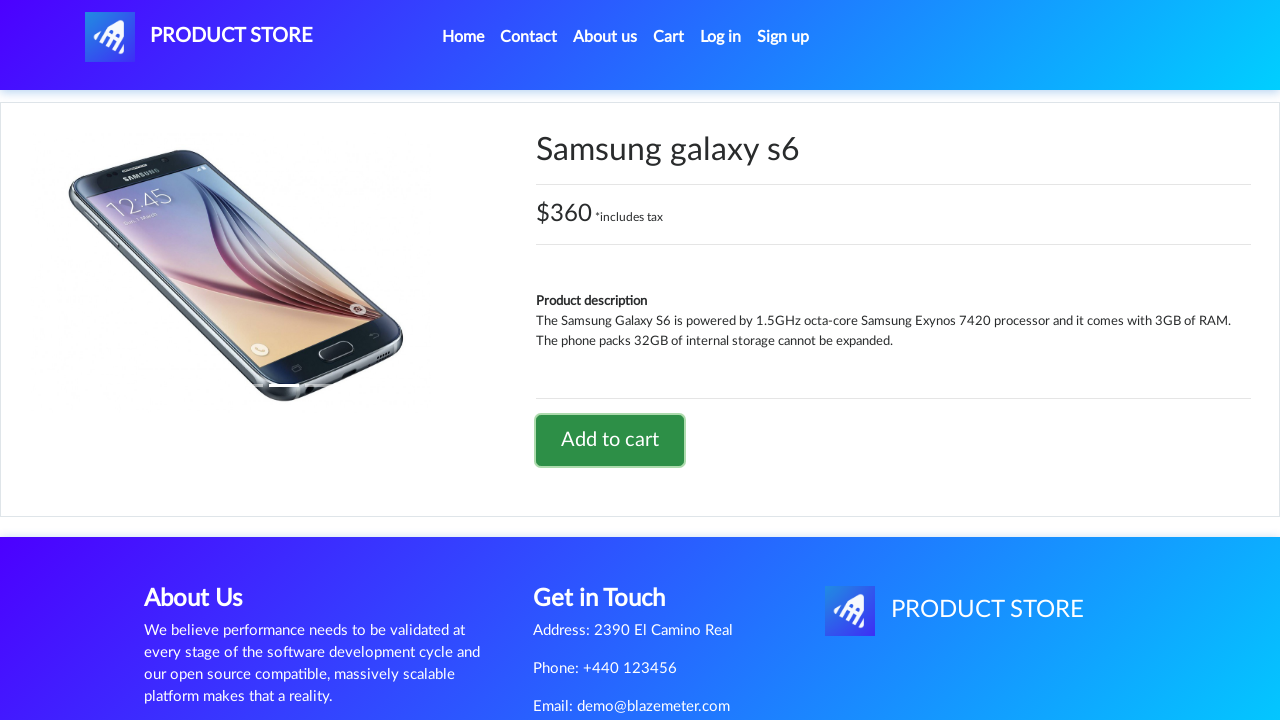

Navigated back to home page
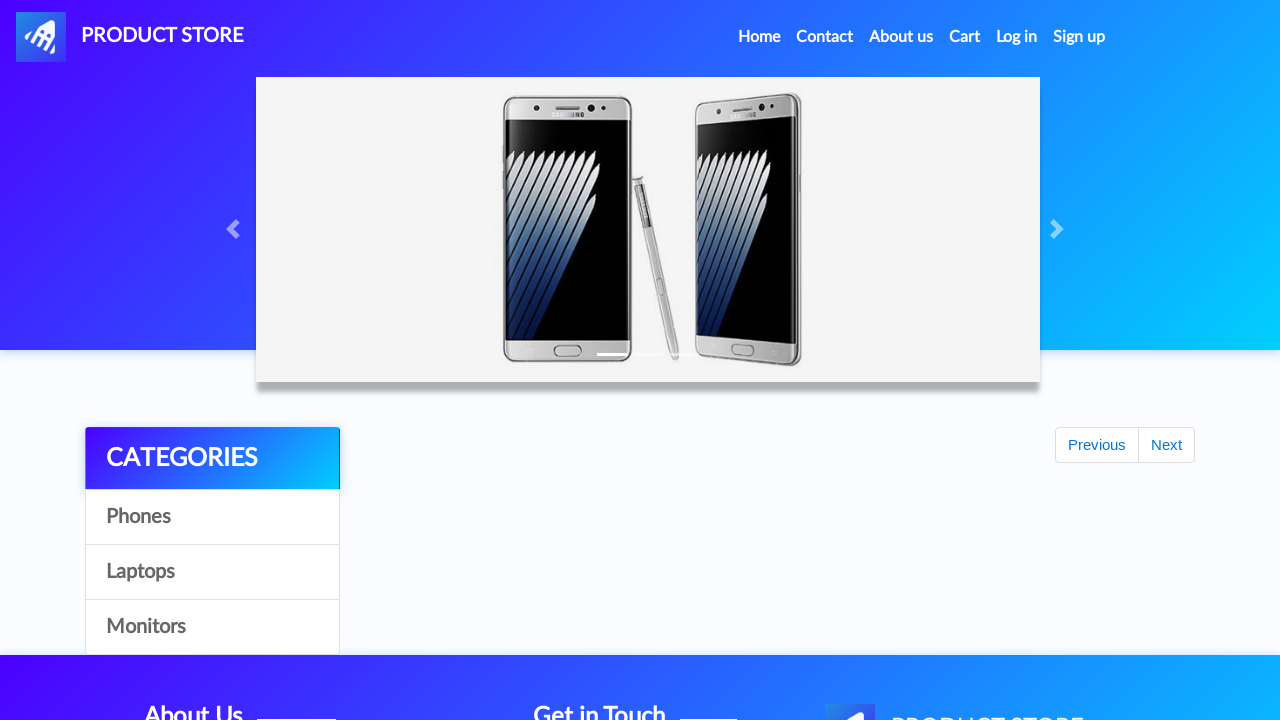

Waited for home page to fully load
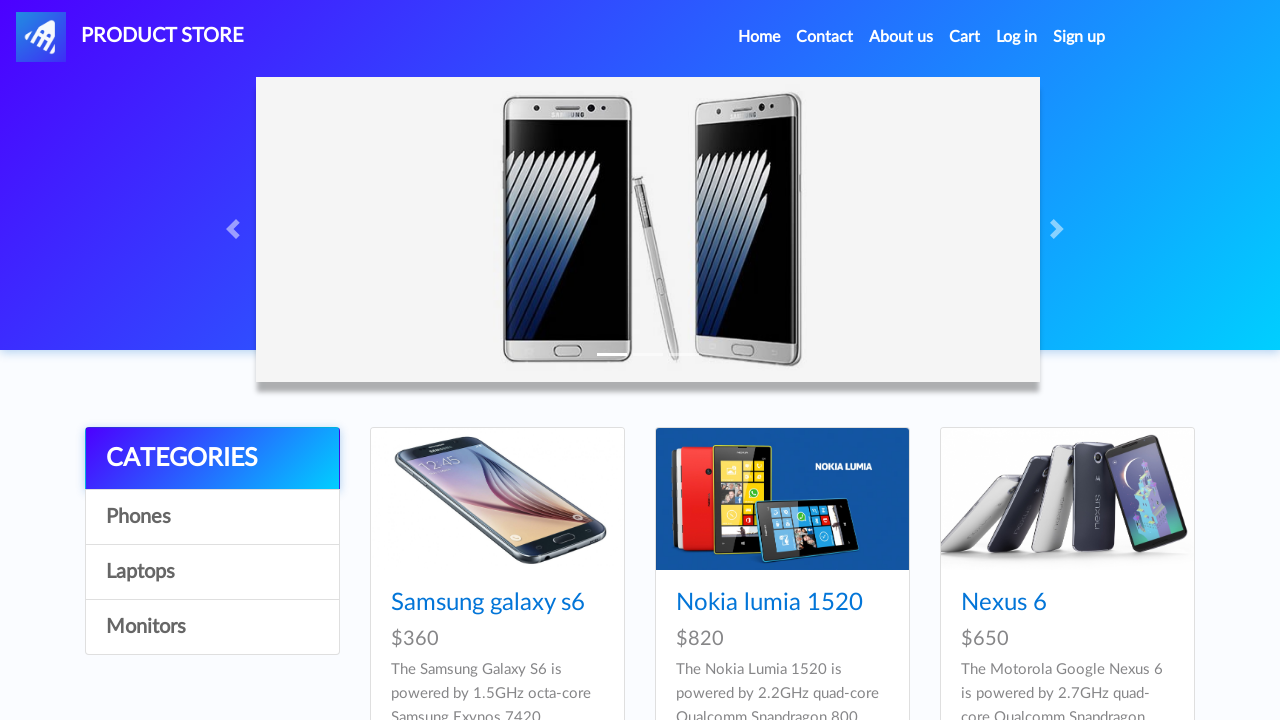

Clicked on cart link at (965, 37) on a#cartur
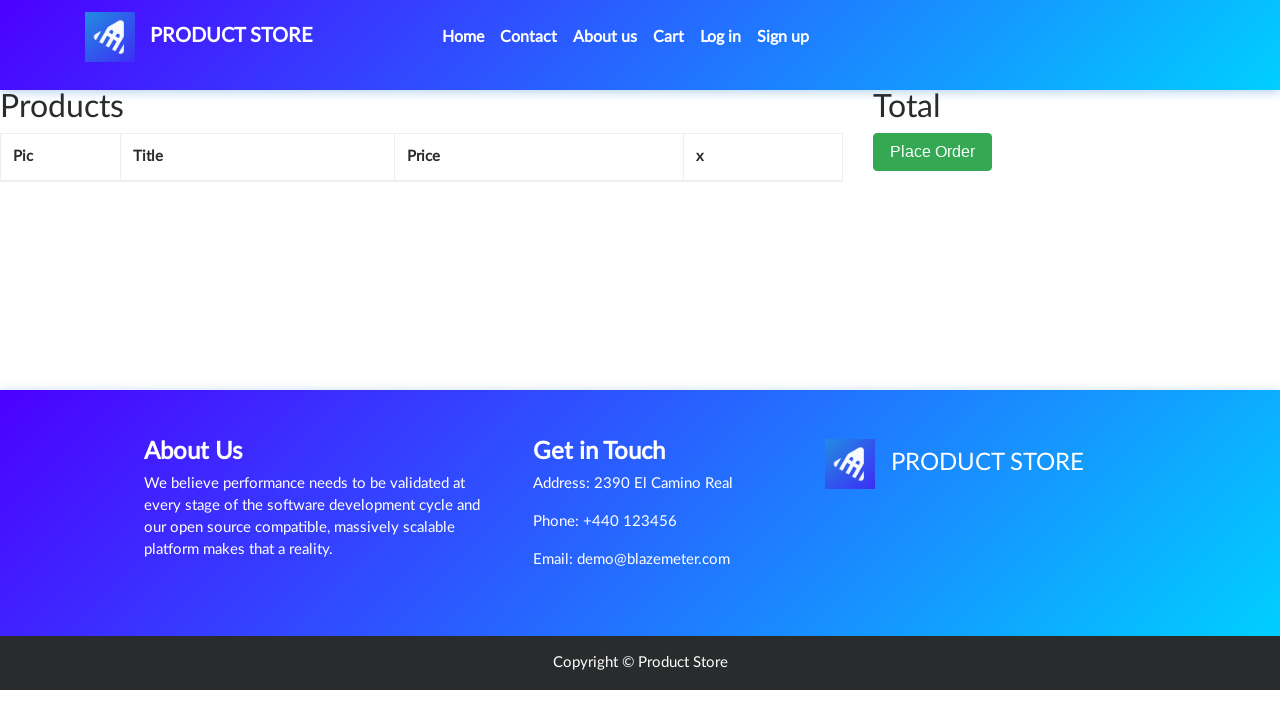

Total price element loaded and displayed in cart
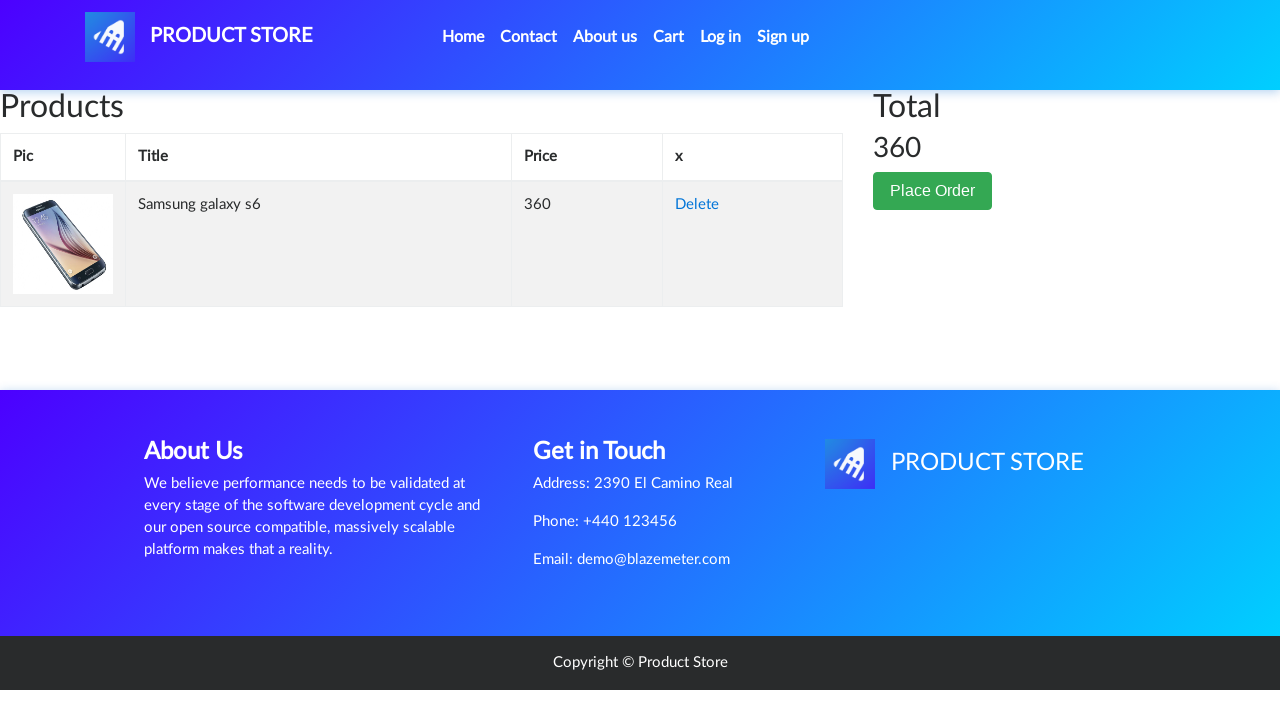

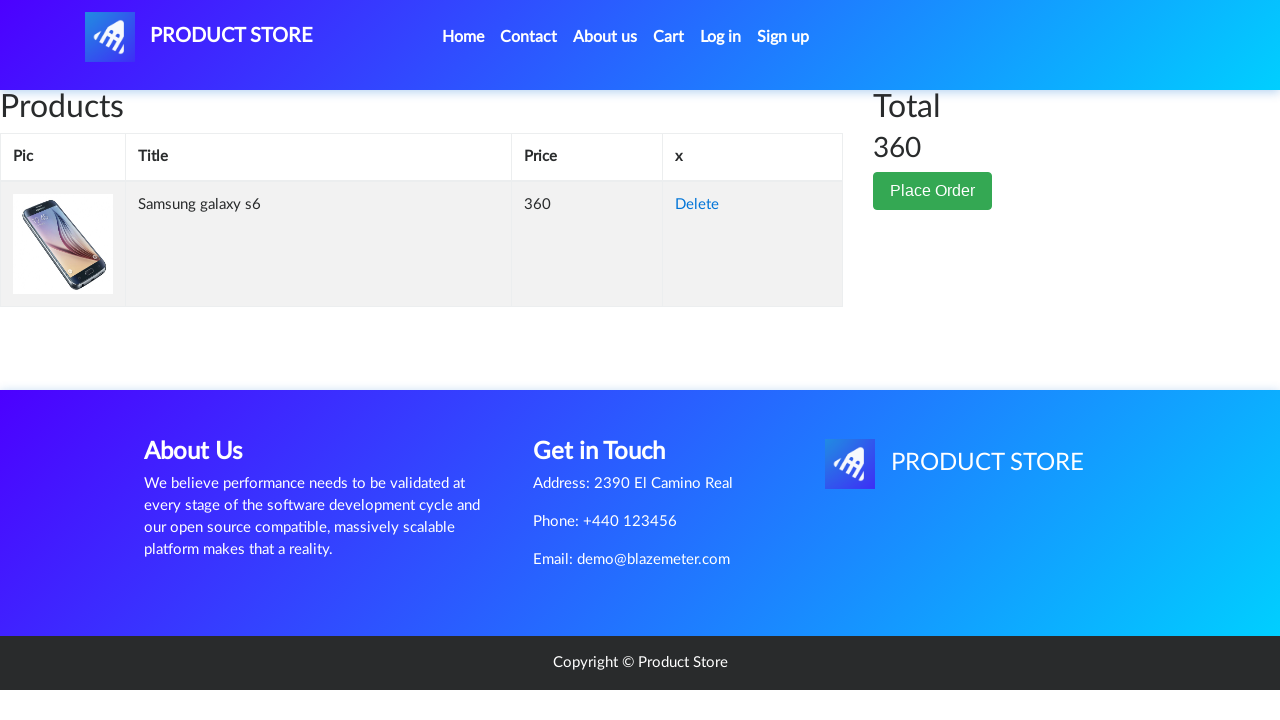